Tests working with multiple browser tabs by clicking a link that opens YouTube in a new tab, verifying the channel name appears, closing the new tab, and returning to fill an email field on the original page.

Starting URL: https://freelance-learn-automation.vercel.app/login

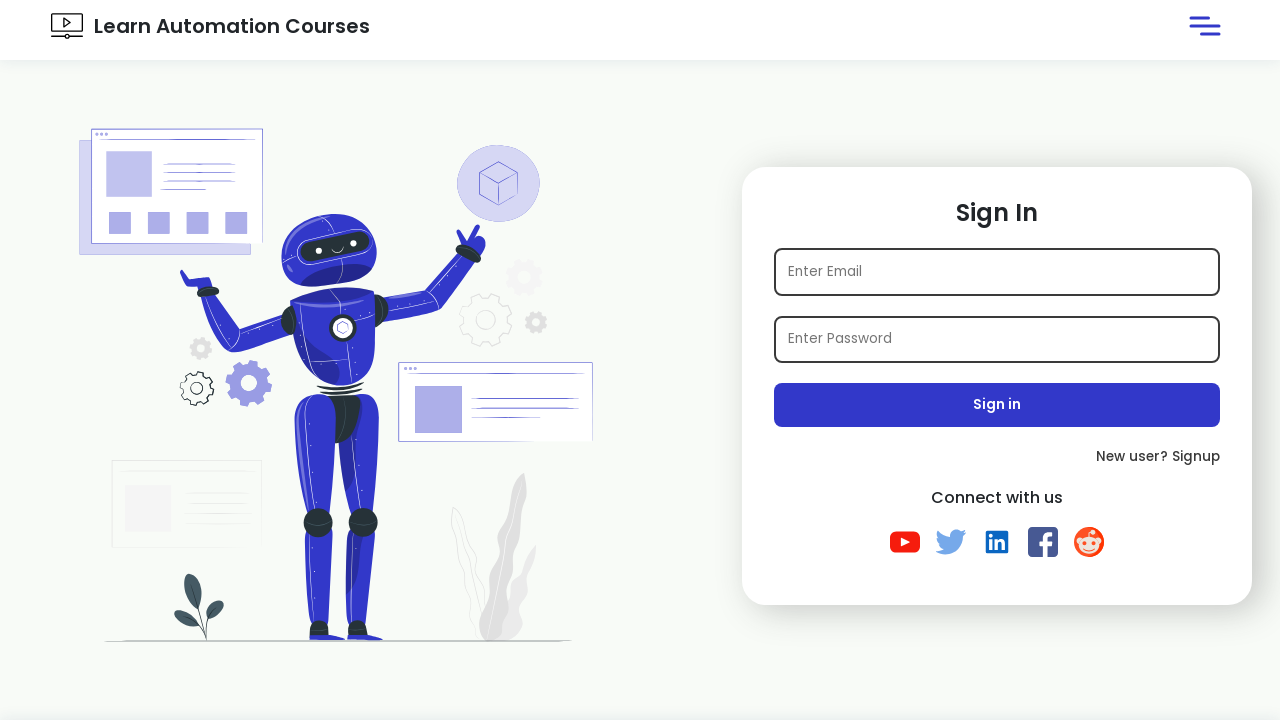

YouTube link became visible
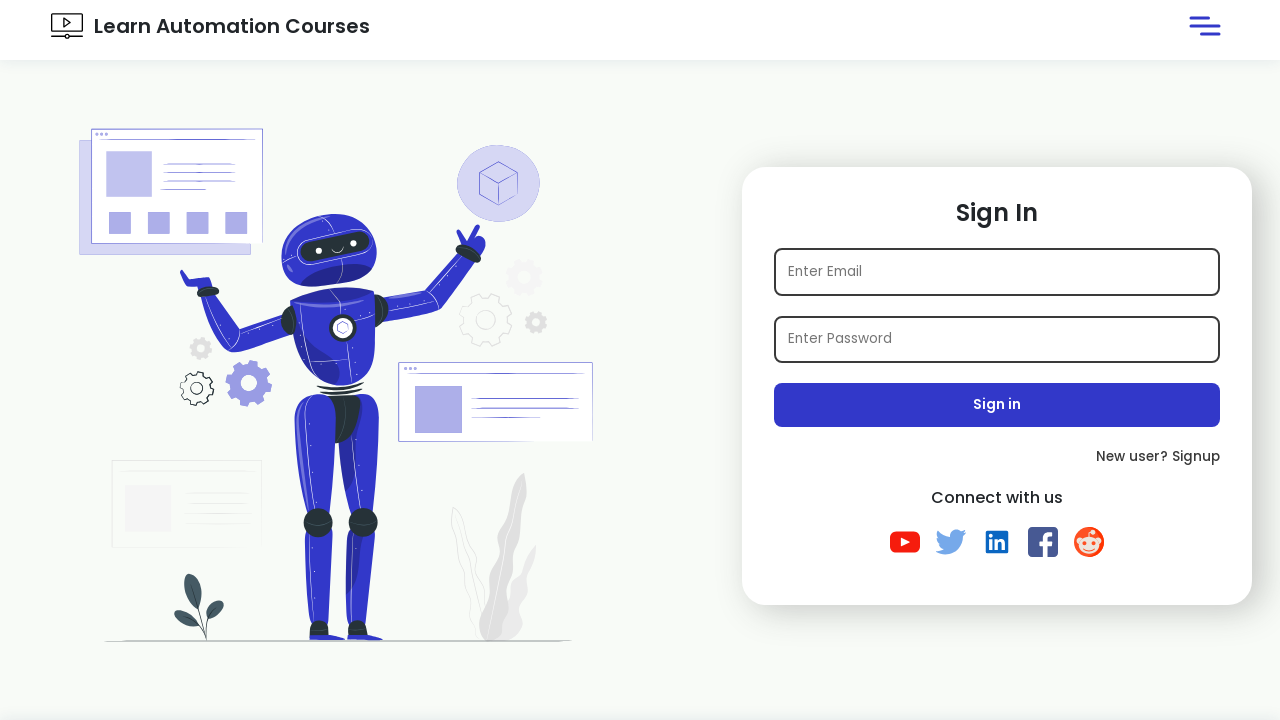

Clicked YouTube link to open new tab at (905, 542) on a[href="https://youtube.com/MukeshOtwani"]
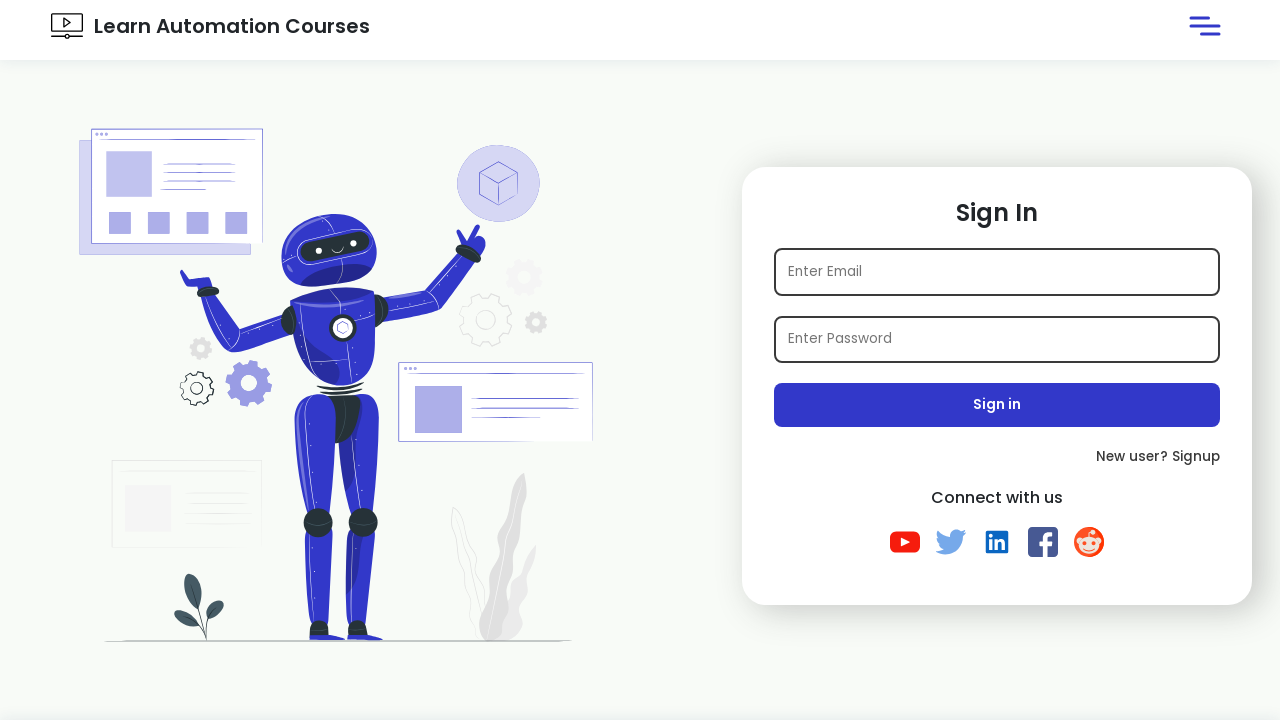

New YouTube tab loaded completely
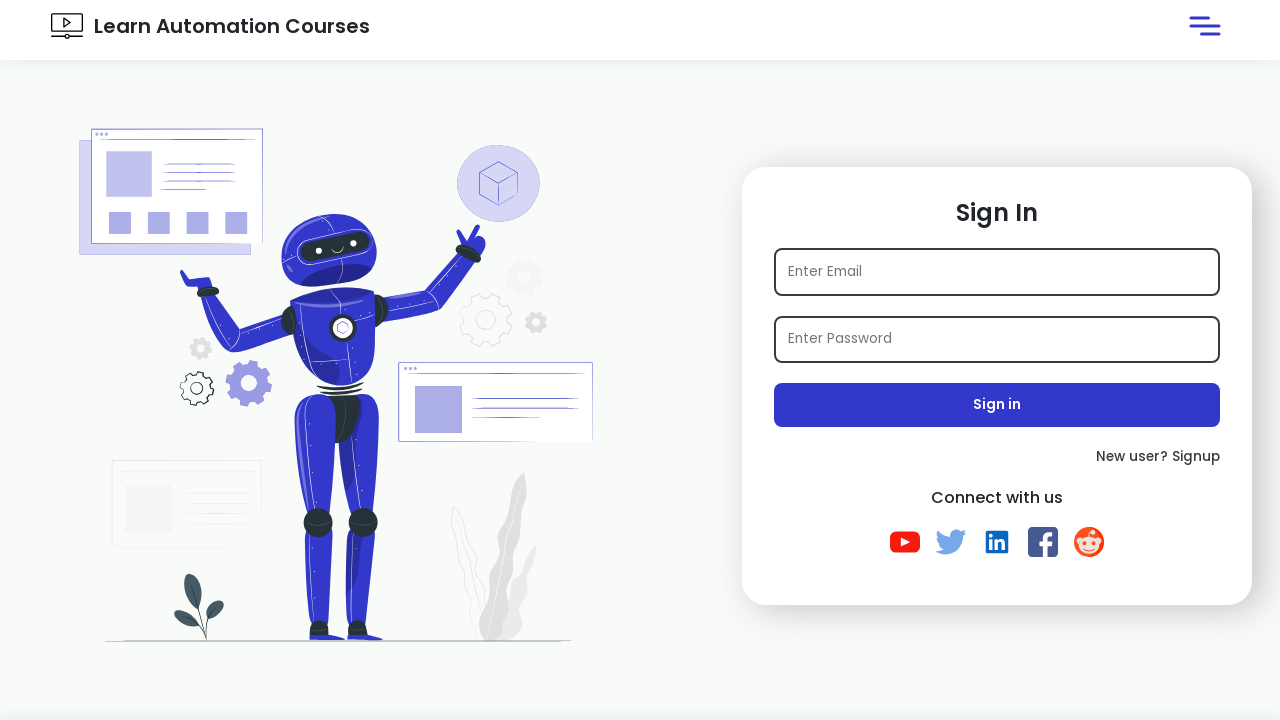

Located channel header text on YouTube
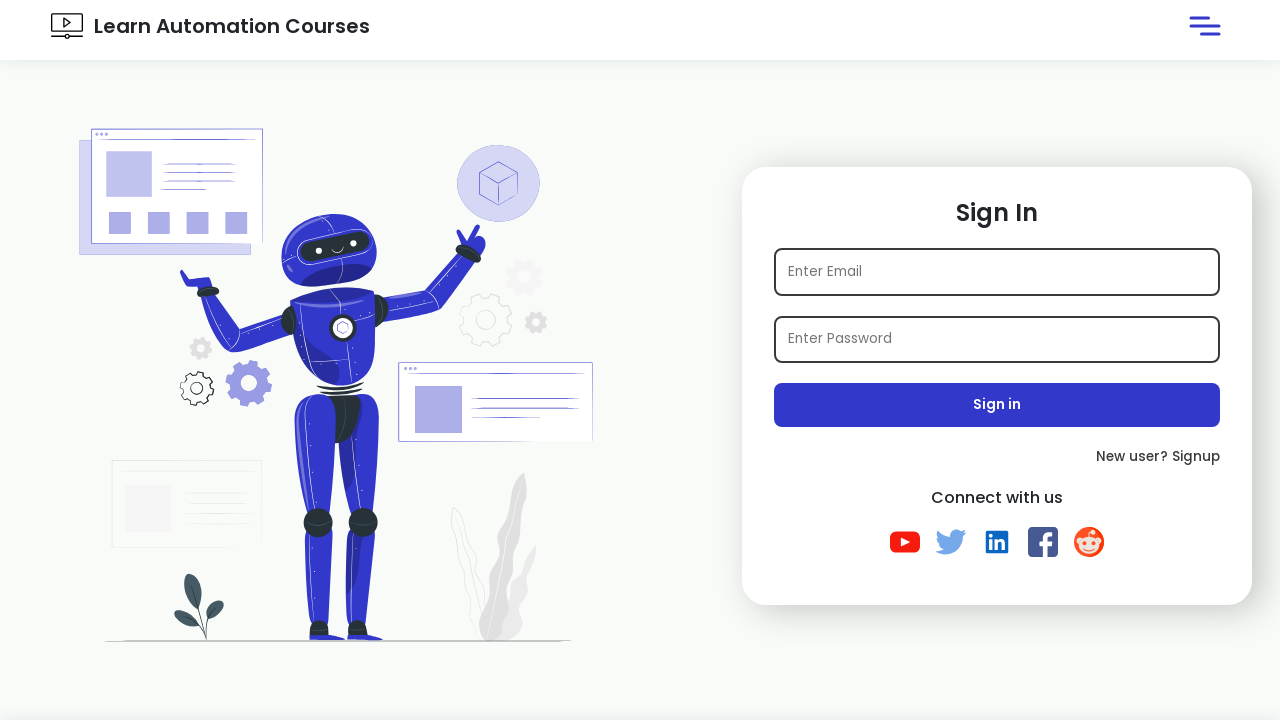

Retrieved channel header text: 'Mukesh otwani'
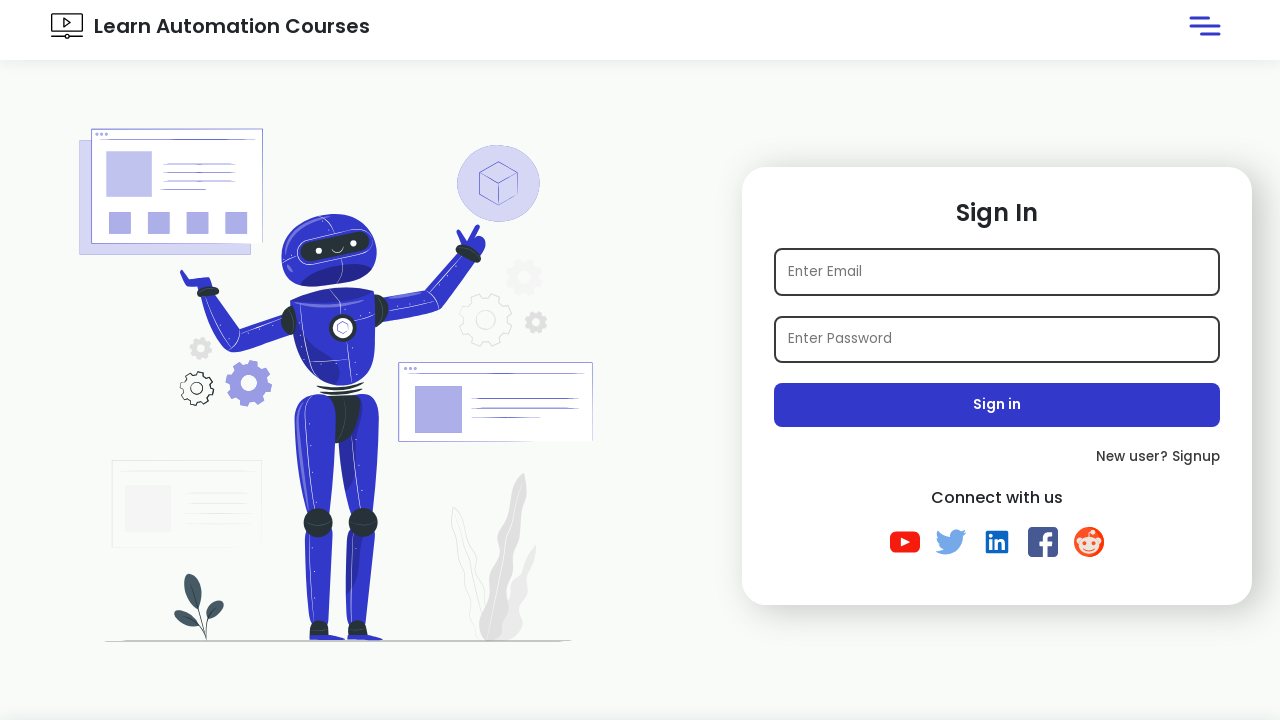

Verified channel name 'Mukesh otwani' is visible
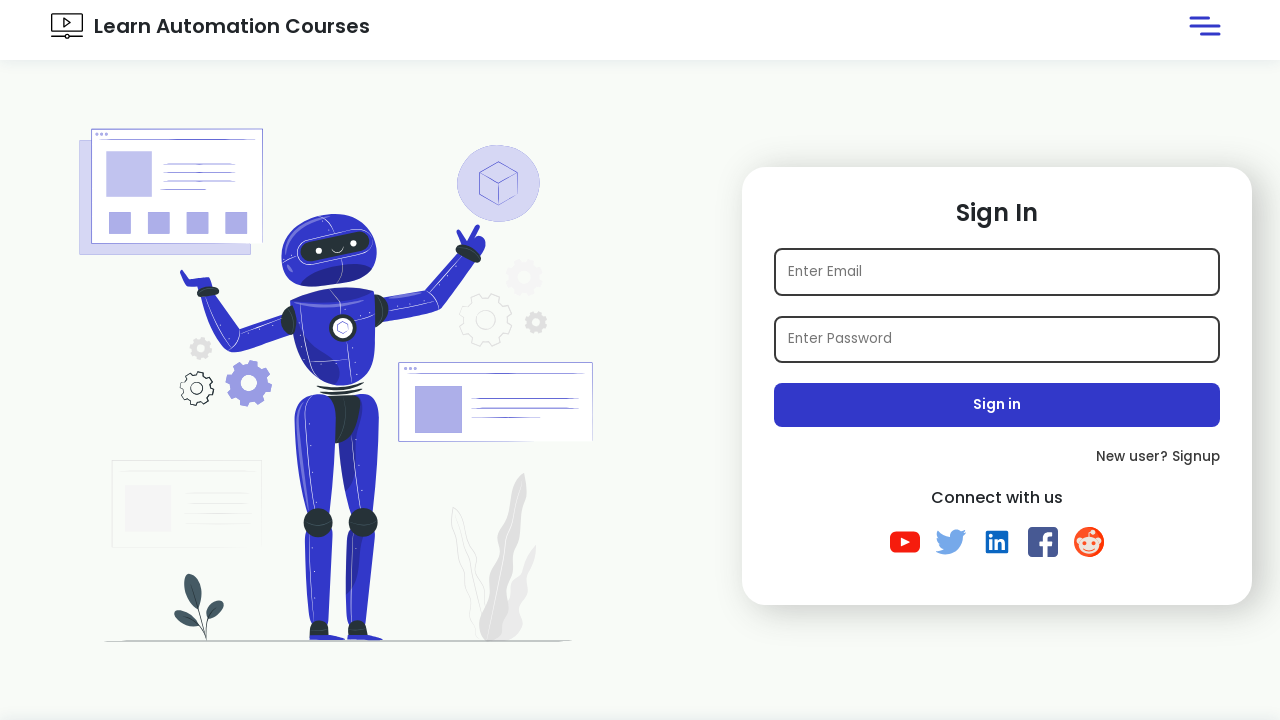

Closed YouTube tab
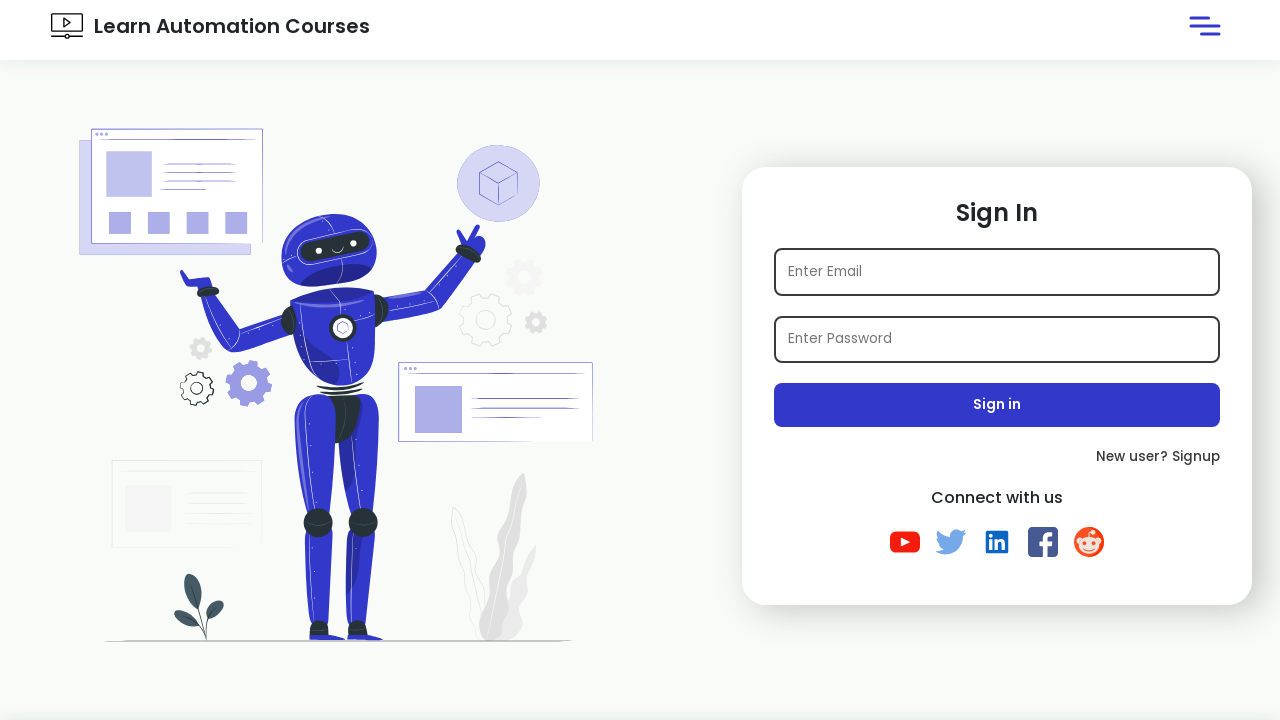

Filled email field with 'testuser@example.com' on original page on internal:attr=[placeholder="Enter Email"i]
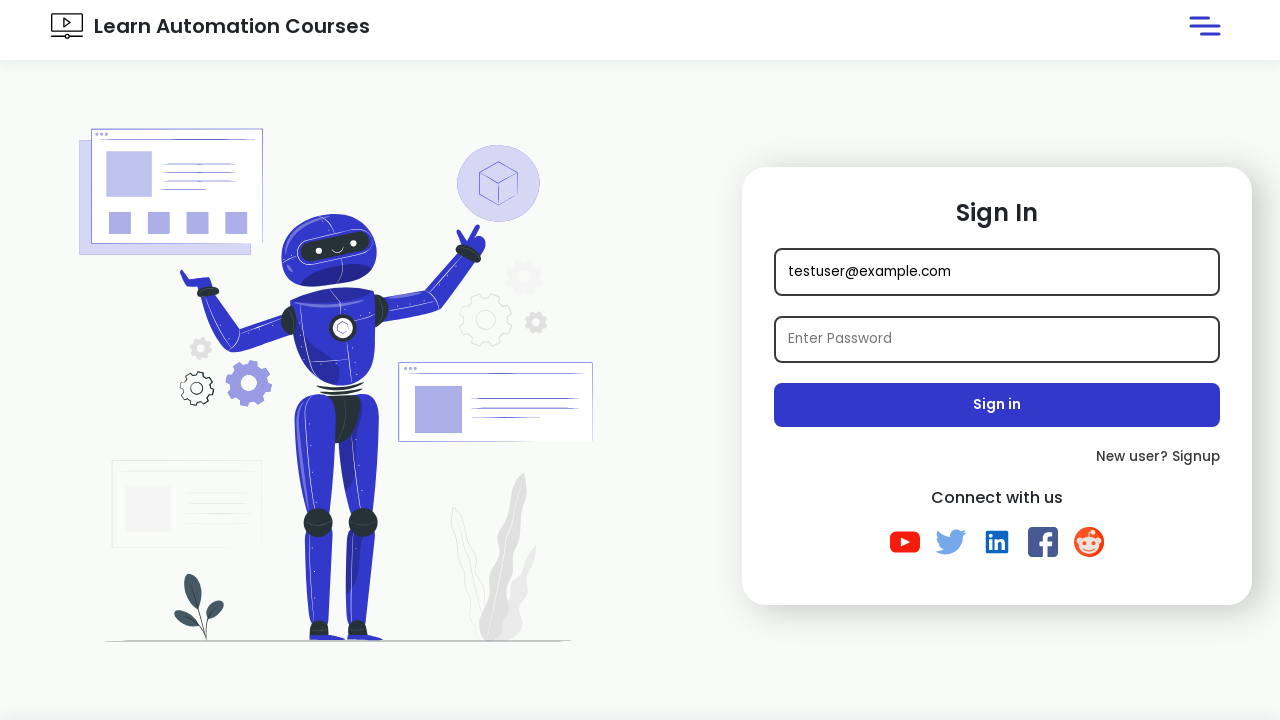

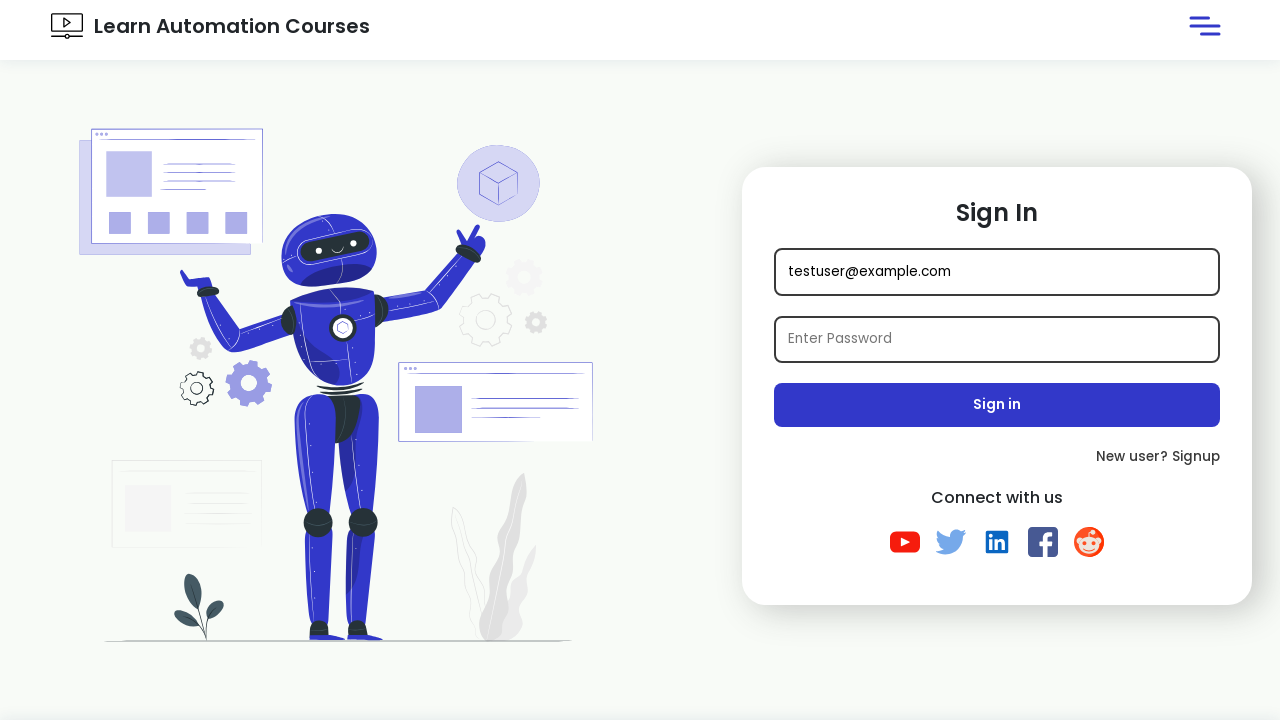